Navigates to the RNZ (Radio New Zealand) news website, clicks on the first news digest item, and verifies that the article headline loads.

Starting URL: https://www.rnz.co.nz/

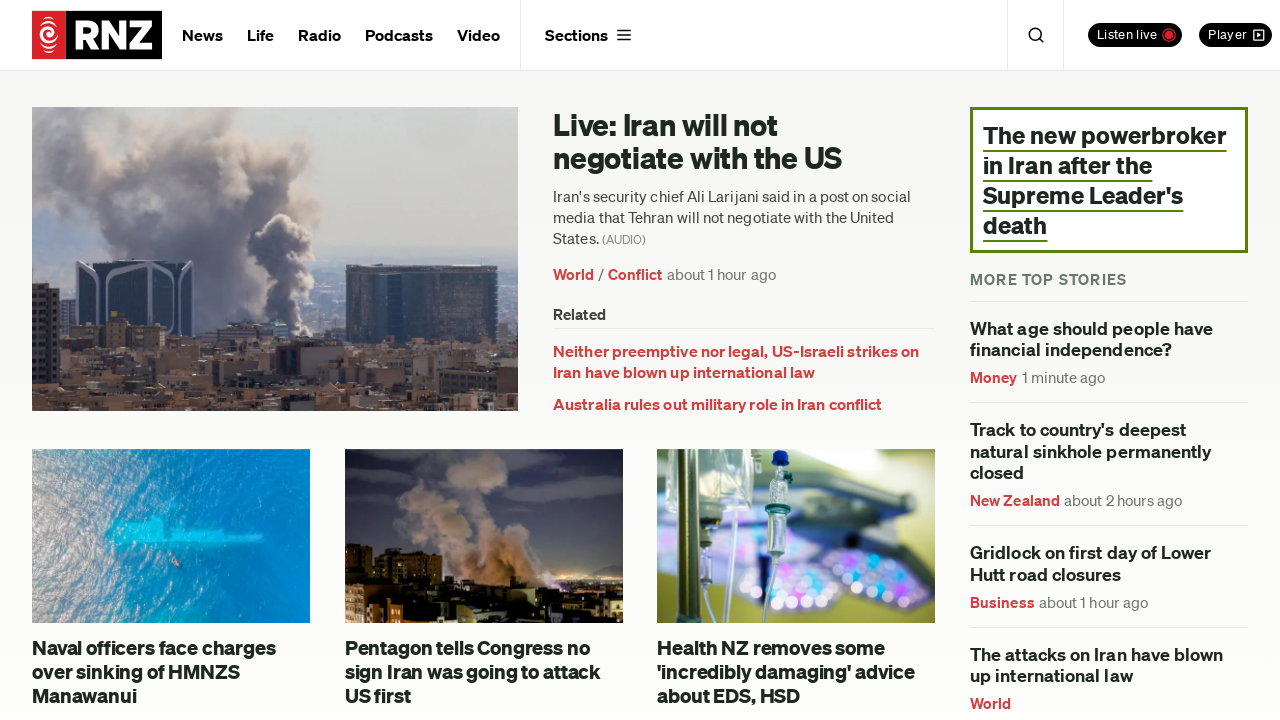

Navigated to RNZ news website
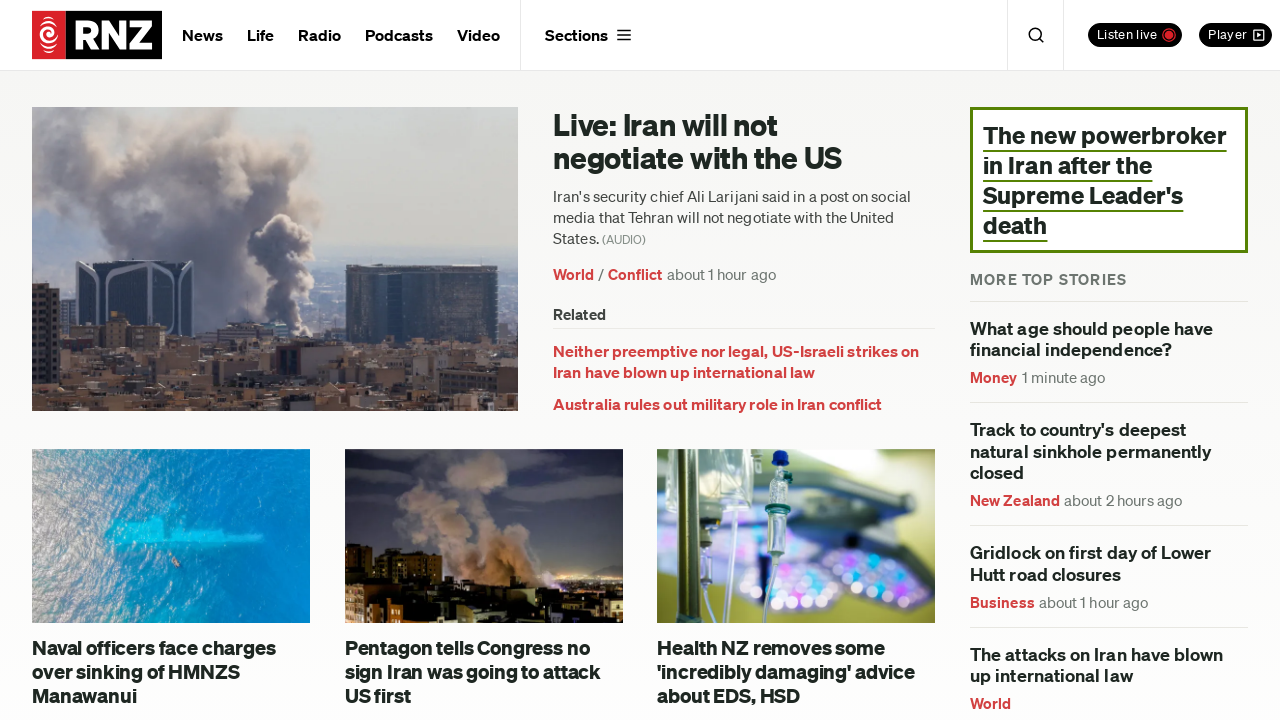

Clicked on the first news digest item at (484, 266) on div.o-digest--news >> nth=0
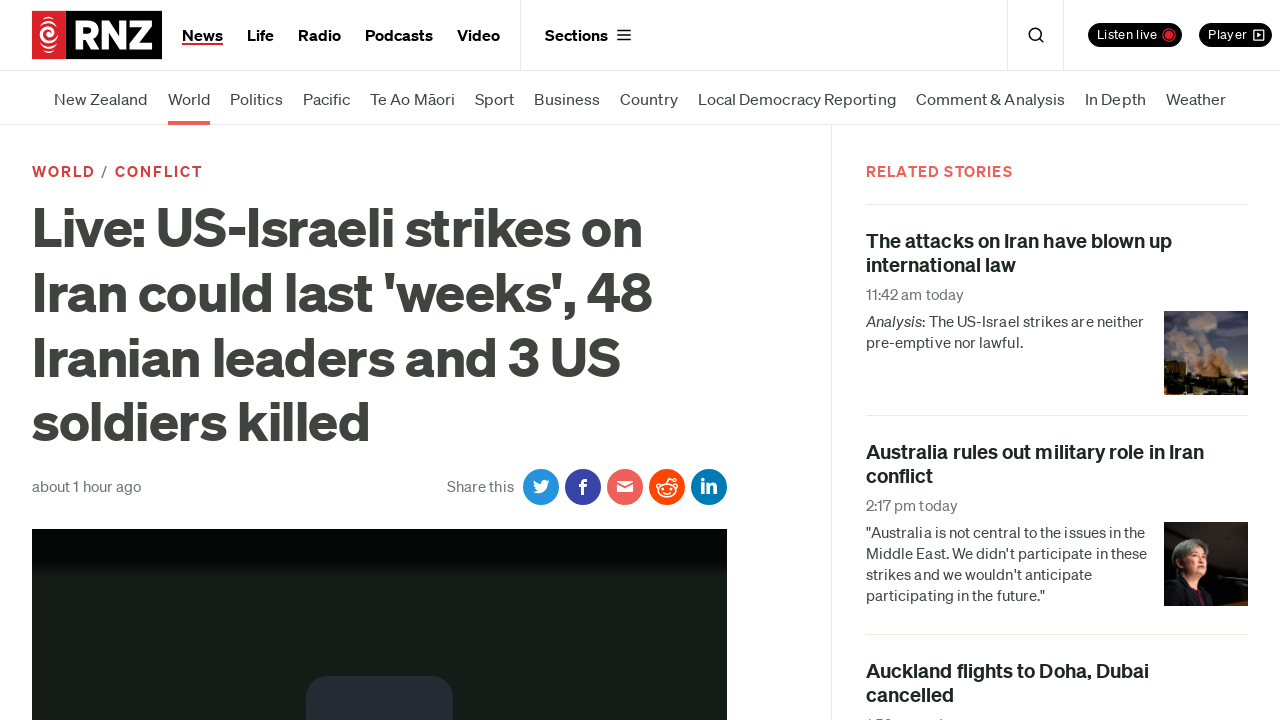

Article headline loaded and verified
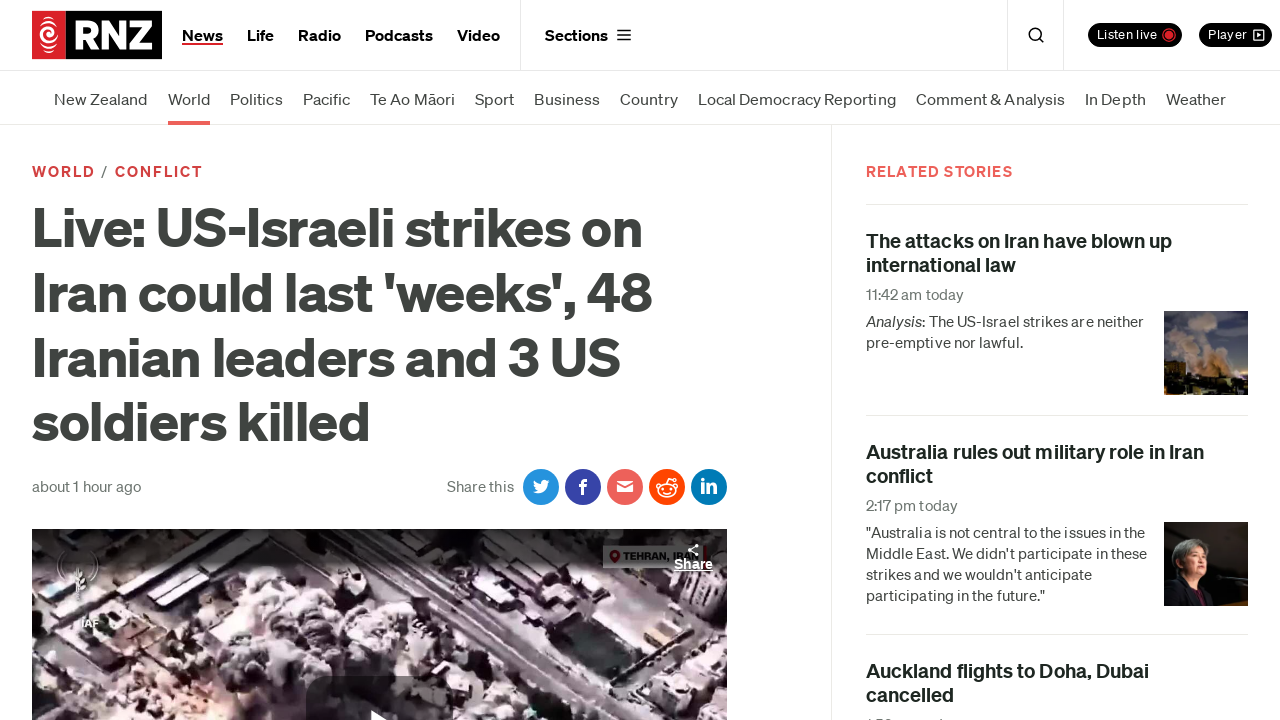

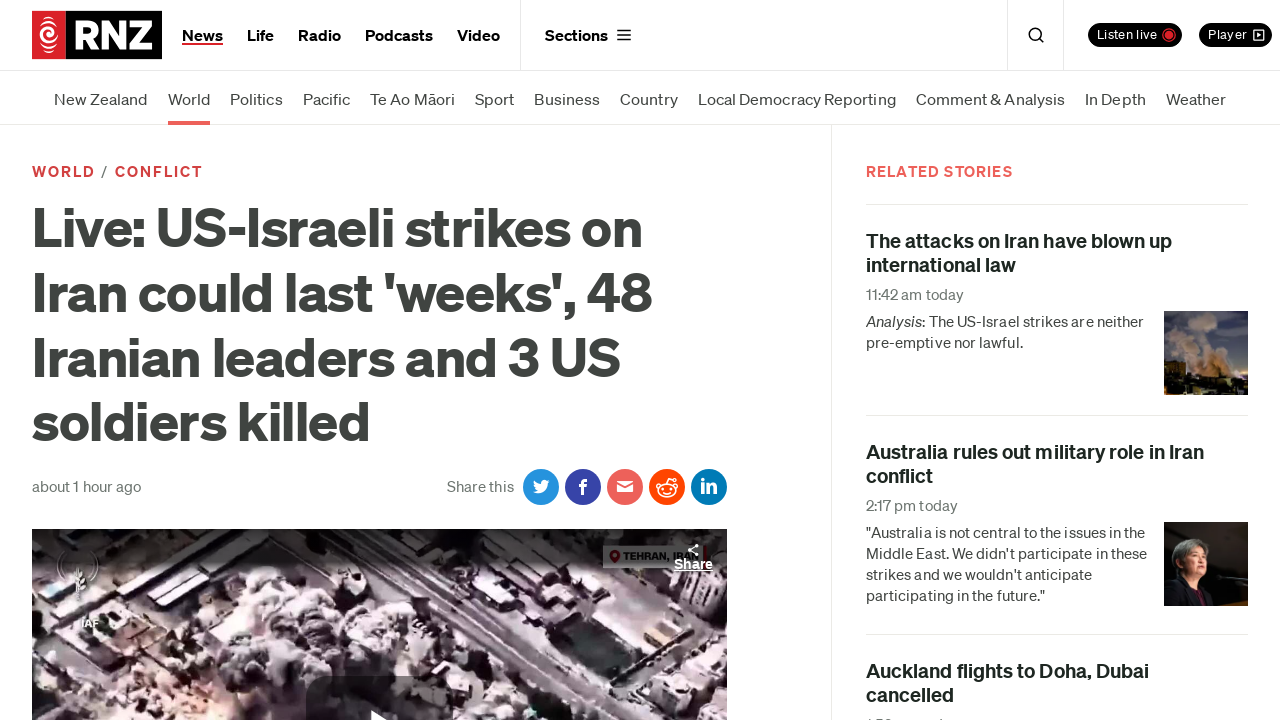